Tests various form interactions including login attempt, password reset flow, and form submissions on a practice locators page

Starting URL: https://rahulshettyacademy.com/locatorspractice/

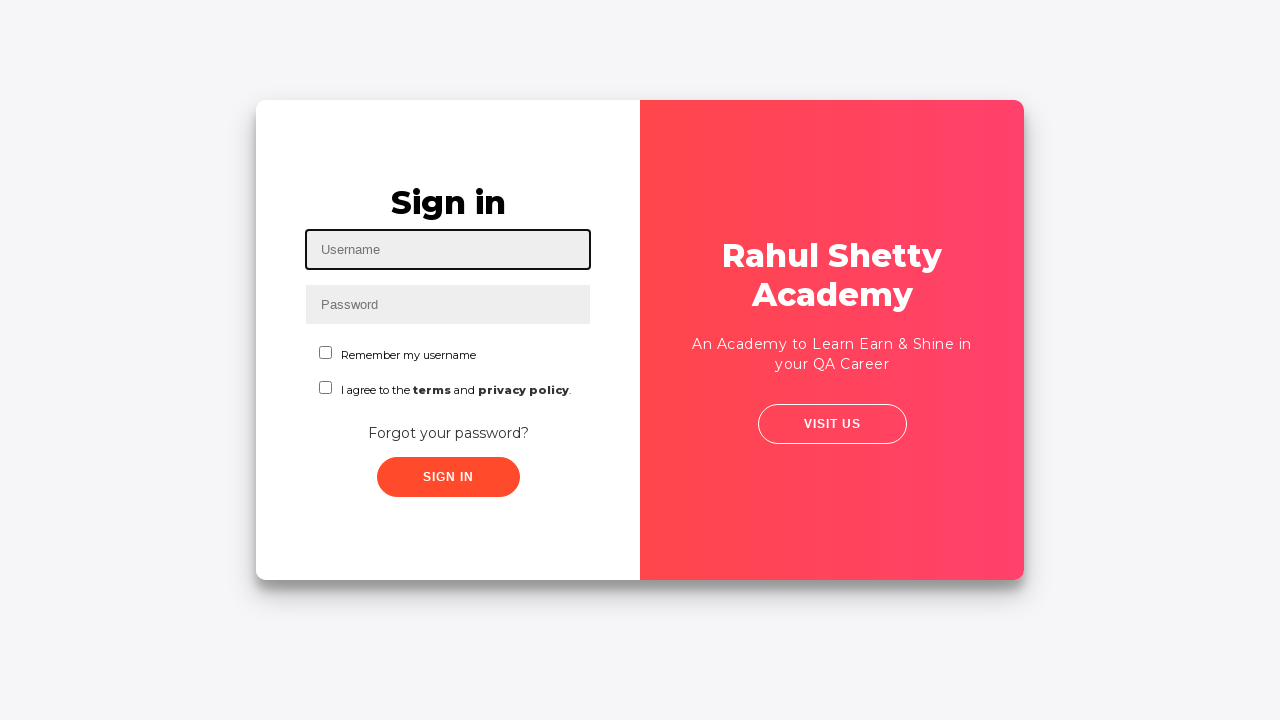

Filled username field with 'Farjana' on #inputUsername
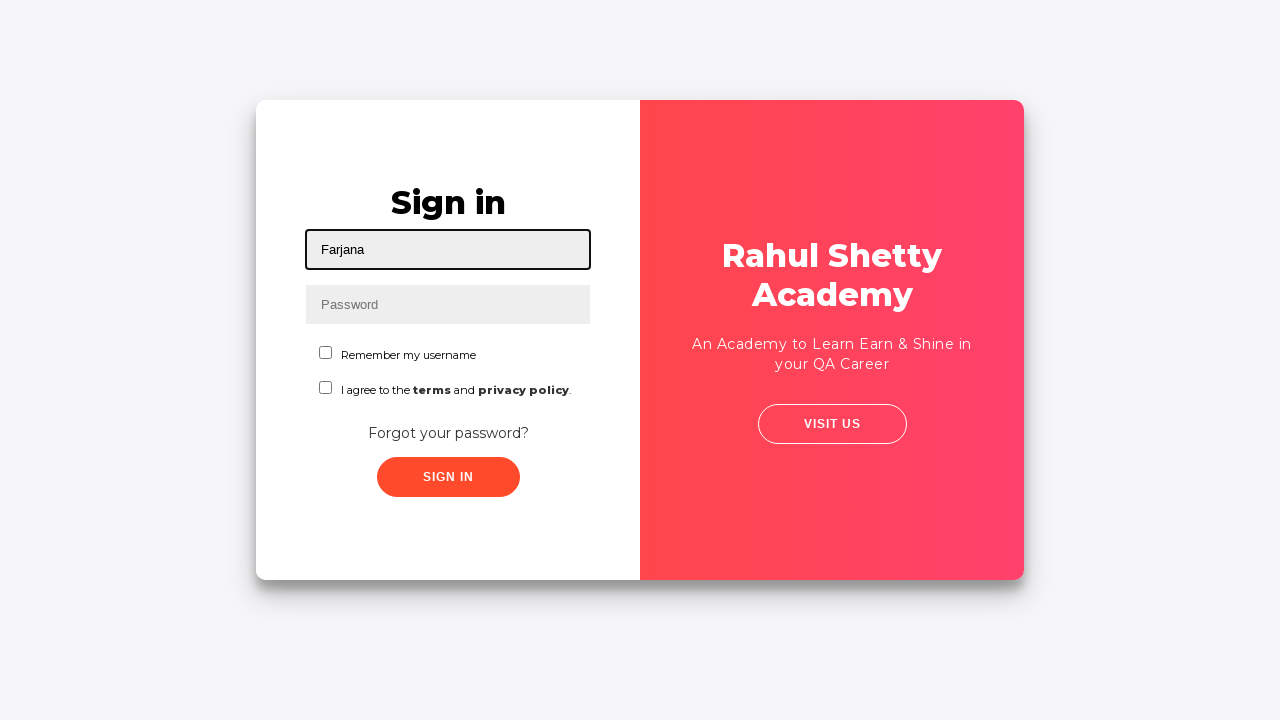

Filled password field with 'great' on input[name='inputPassword']
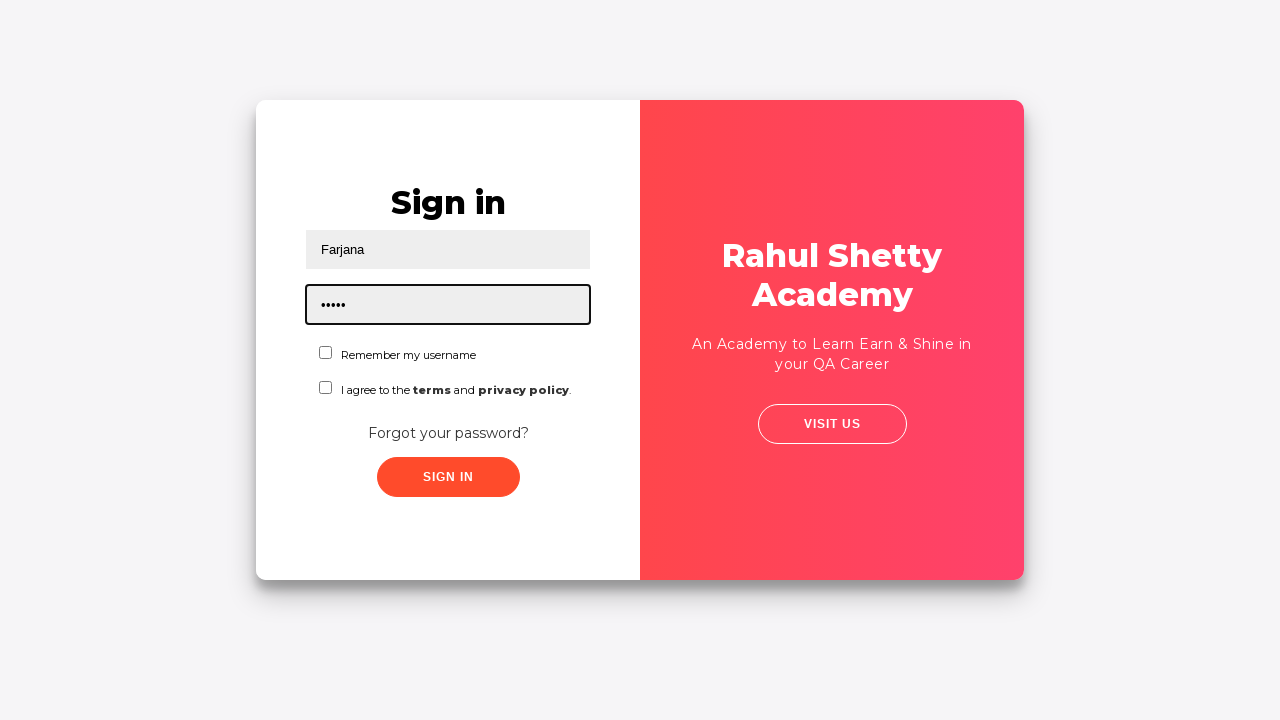

Clicked sign in button for initial login attempt at (448, 477) on .signInBtn
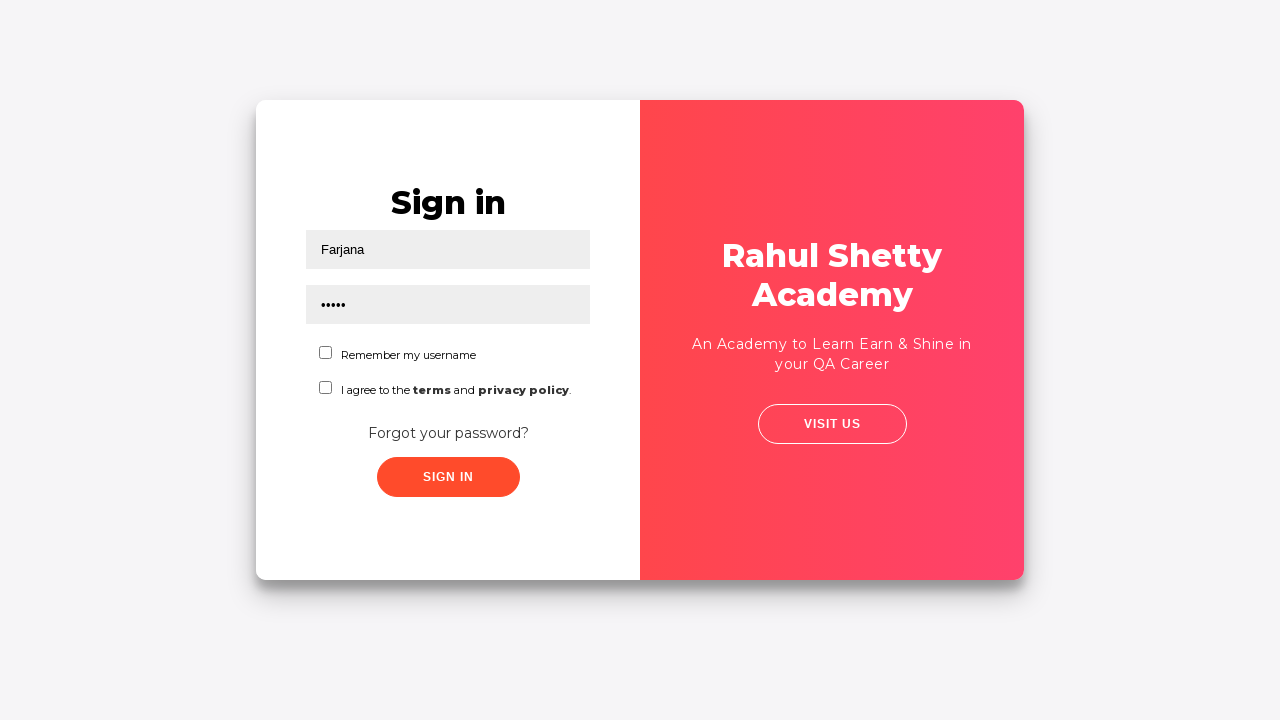

Retrieved error message: * Incorrect username or password 
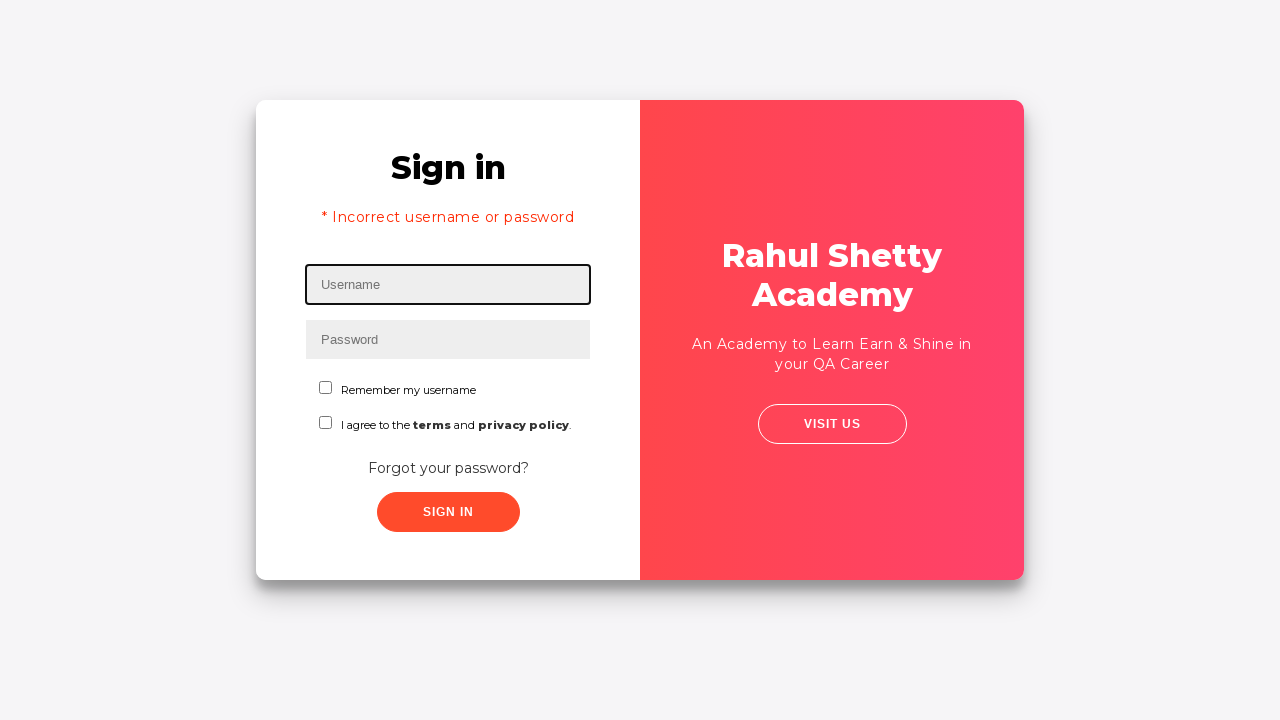

Clicked 'Forgot your password?' link at (448, 468) on text=Forgot your password?
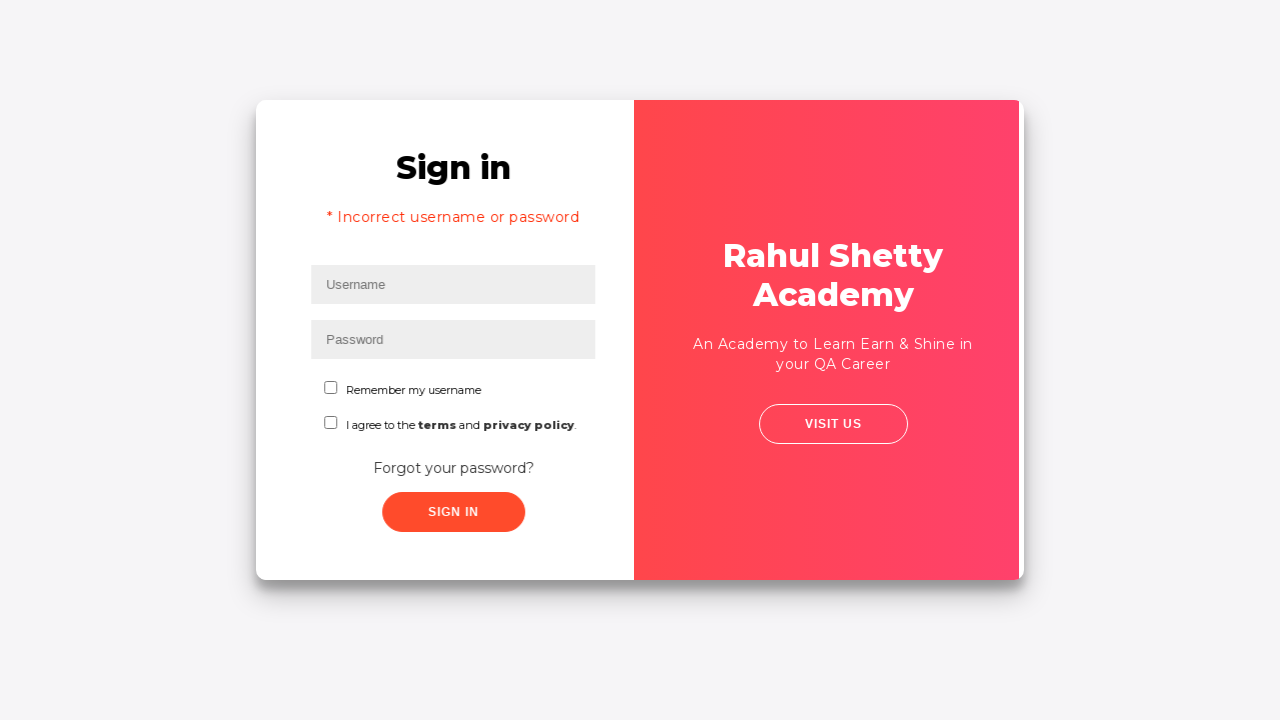

Filled name field with 'Abir' in password reset form on //input[@placeholder='Name']
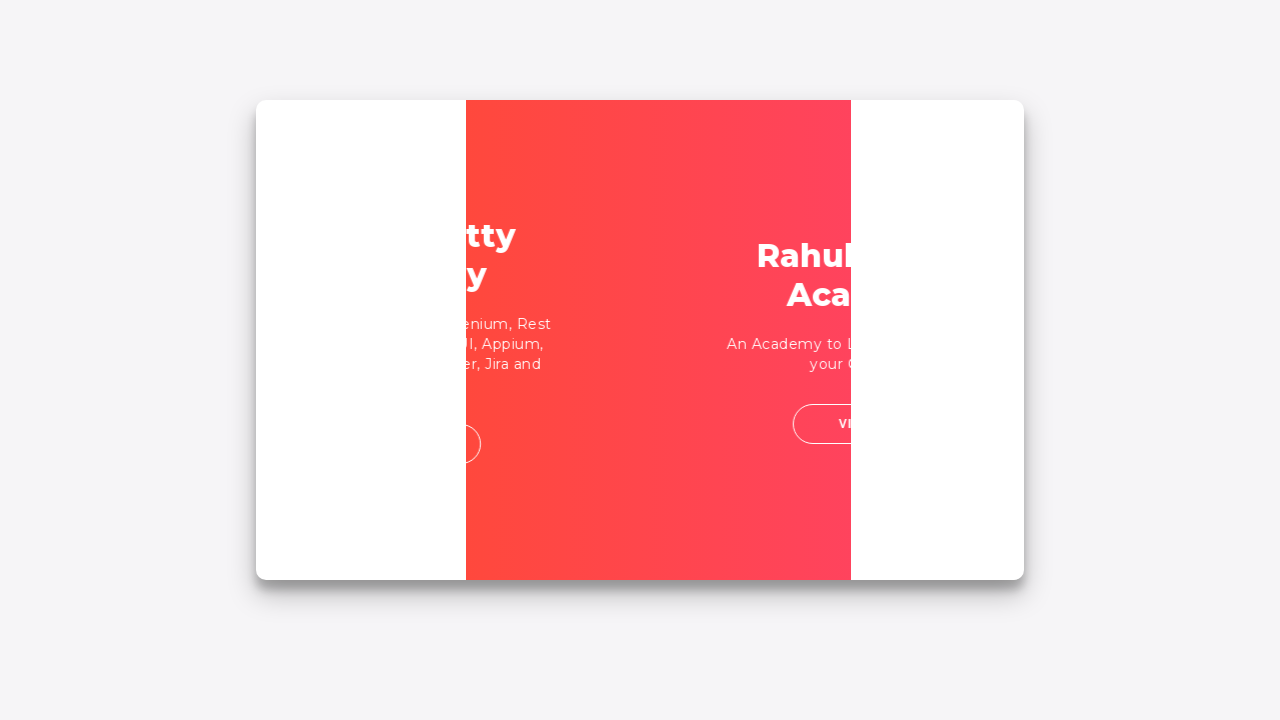

Filled email field with 'test001@gmail.com' in password reset form on //input[@placeholder='Email']
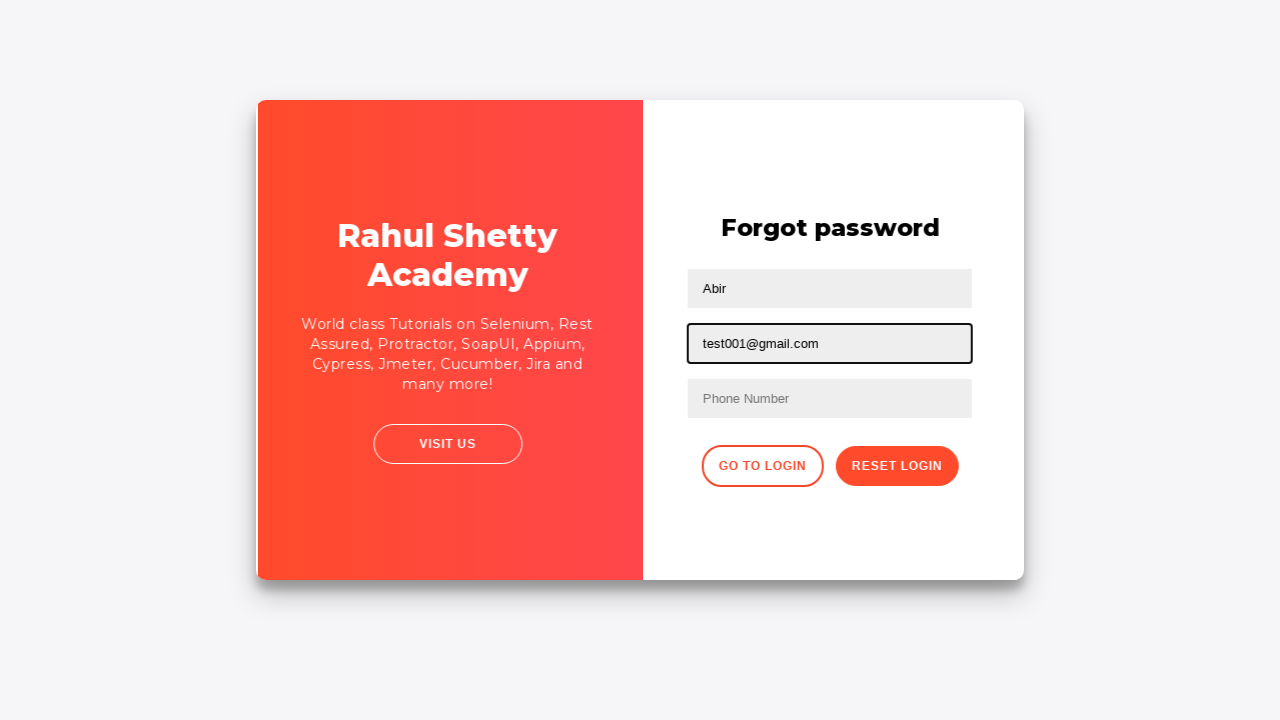

Filled phone field with '01798506027' in password reset form on //input[@type='text'][3]
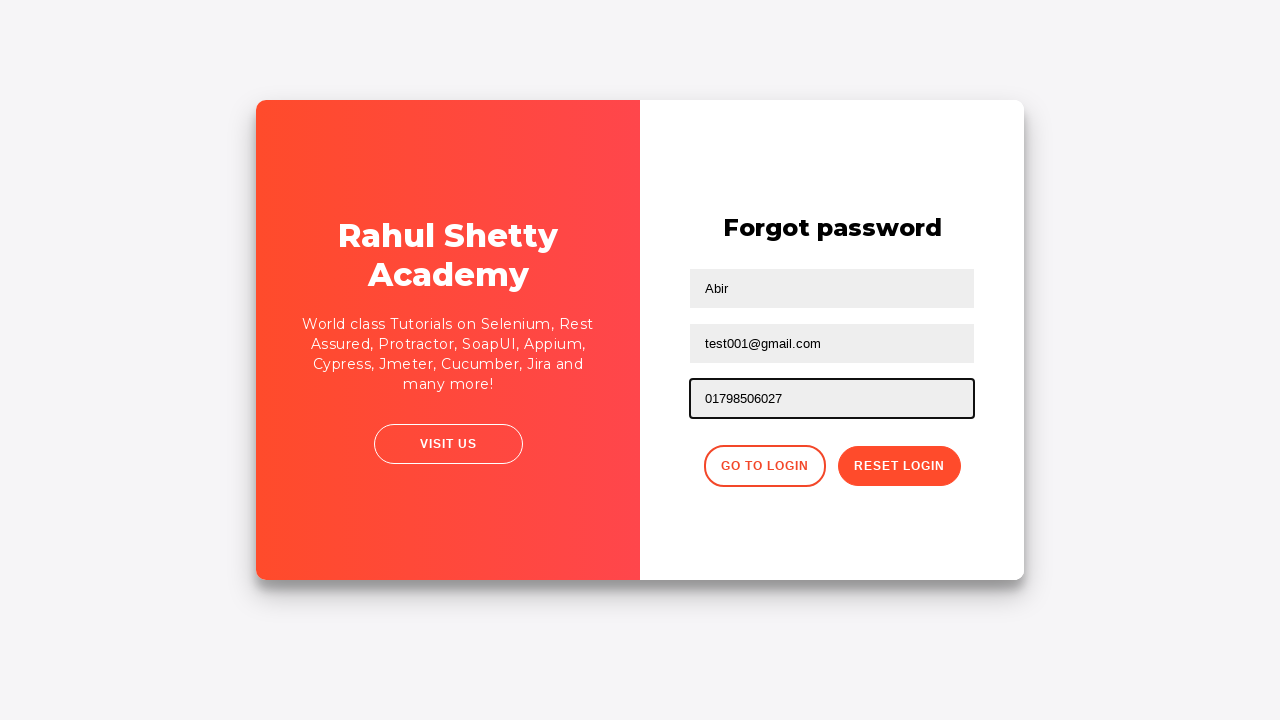

Clicked reset password button at (899, 466) on button.reset-pwd-btn
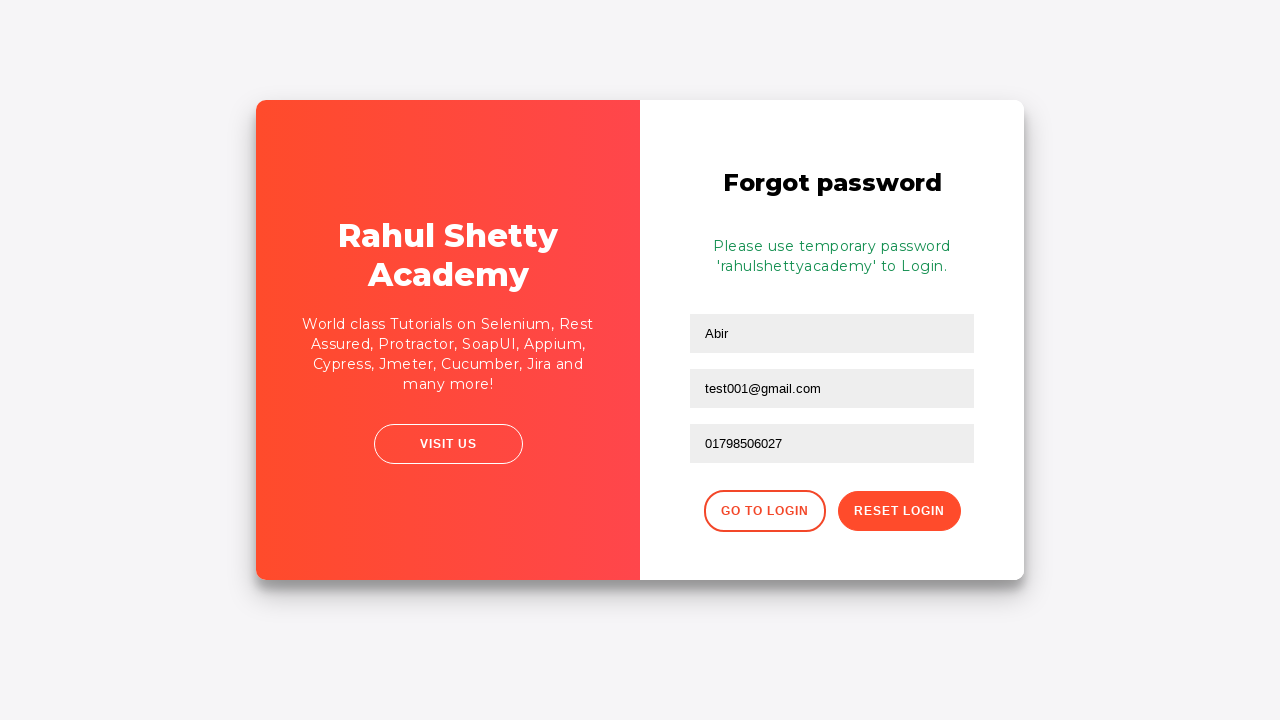

Clicked back to login button from password reset form at (764, 511) on xpath=//div[@class='forgot-pwd-btn-conainer']/button[1]
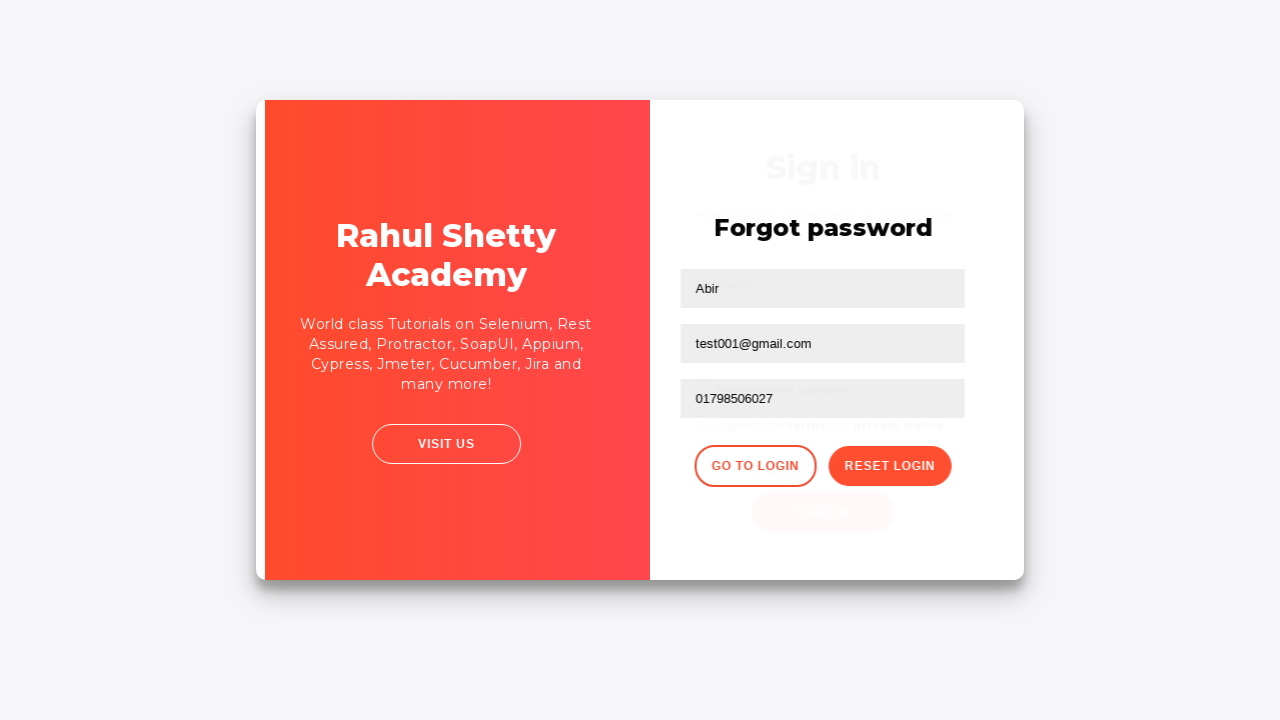

Filled username field with 'Tanvir' on #inputUsername
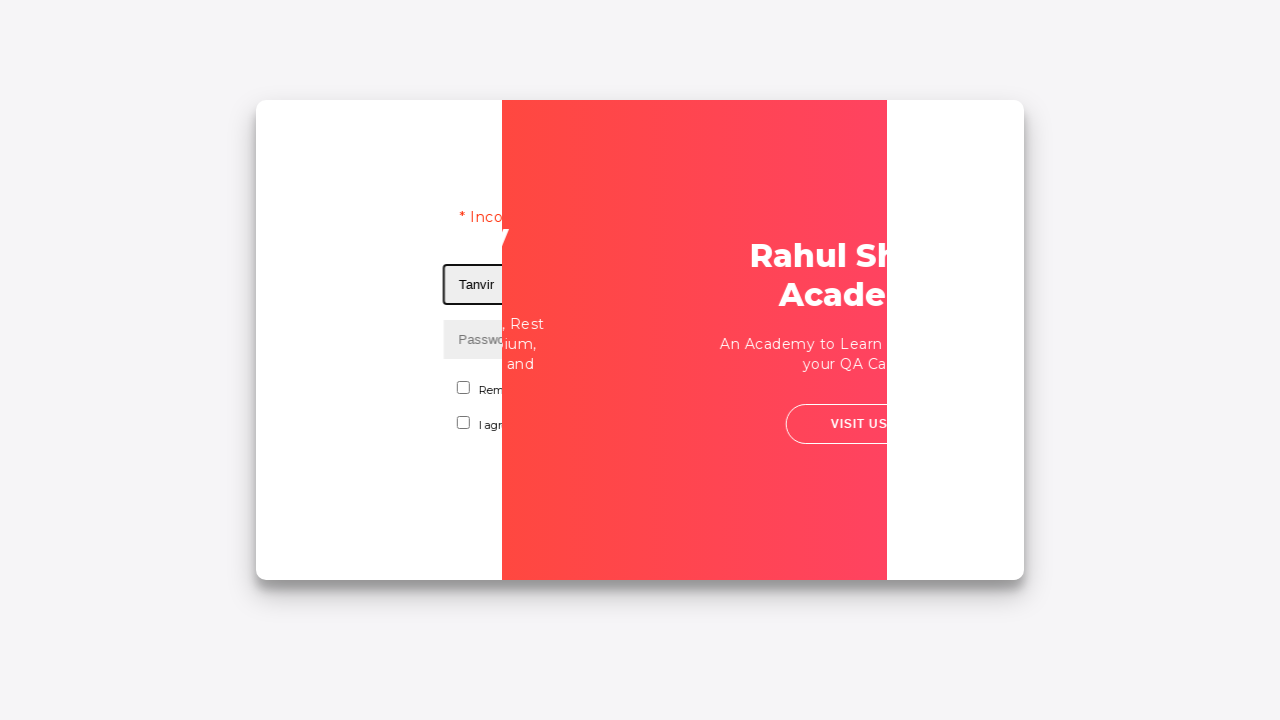

Filled password field with 'rahulshettyacademy' on input[type*='pass']
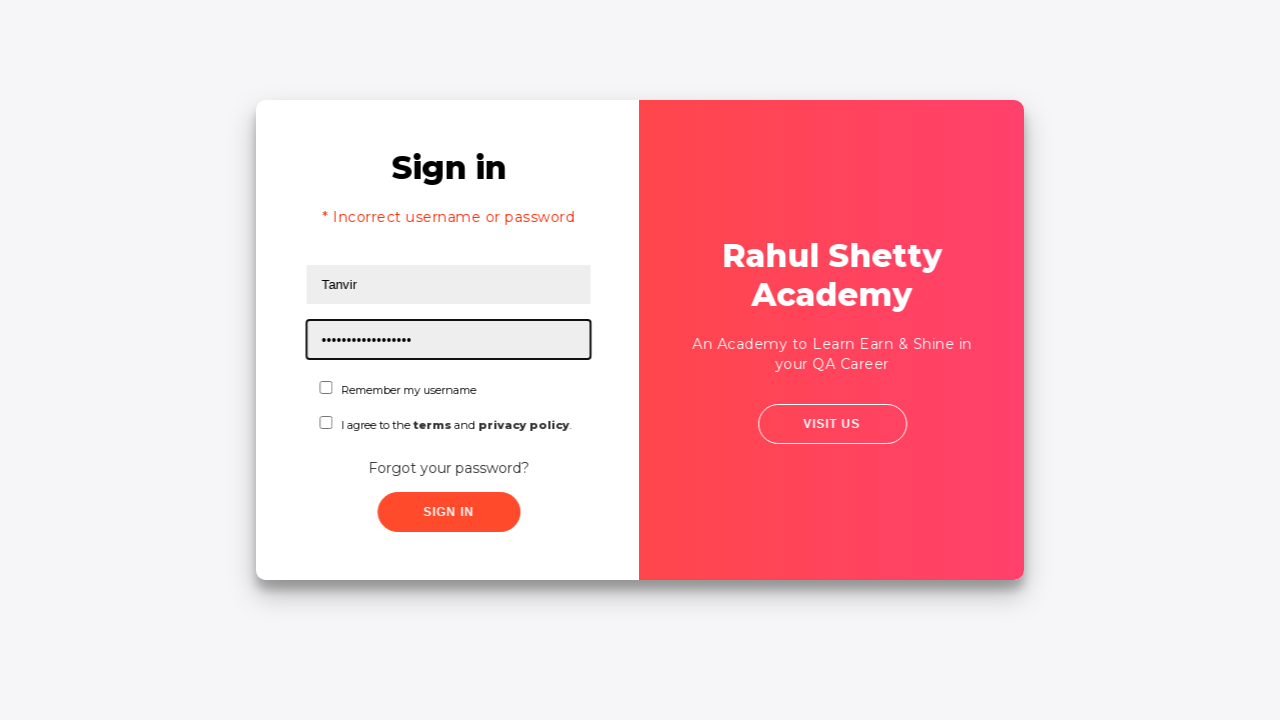

Checked the checkbox for terms and conditions at (326, 388) on #chkboxOne
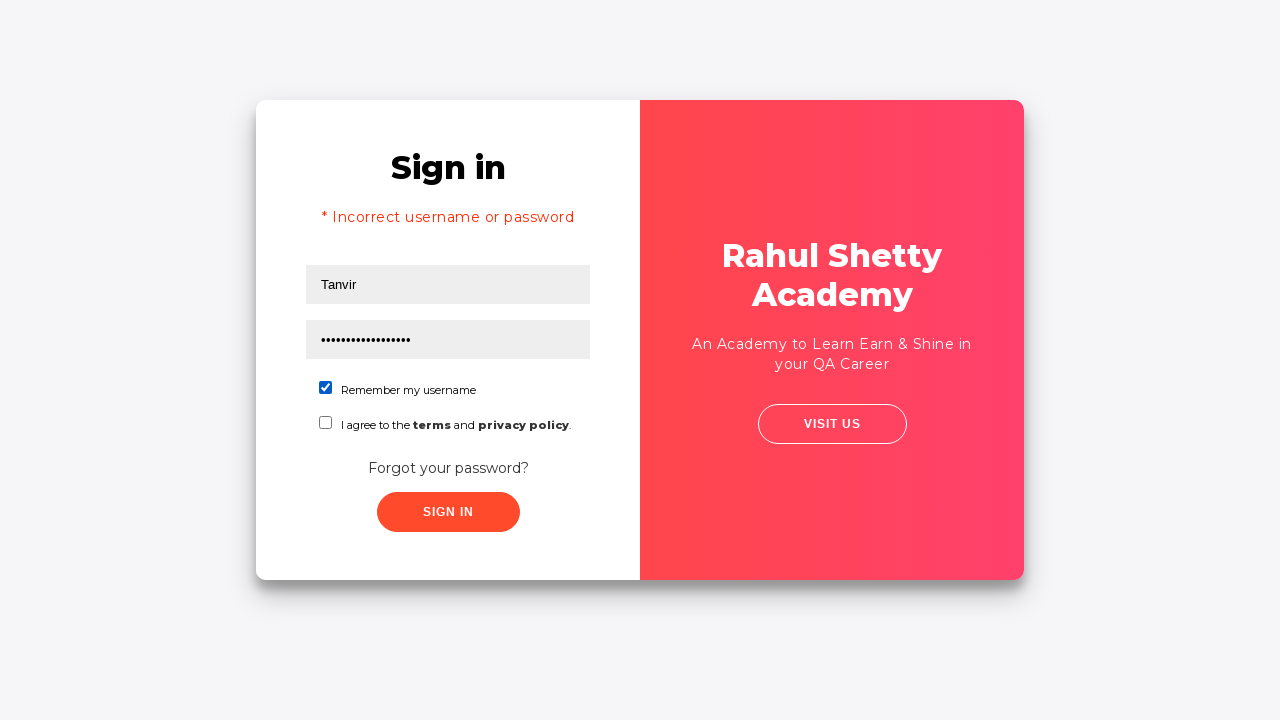

Clicked submit button to complete login at (448, 512) on xpath=//button[contains(@class,'submit')]
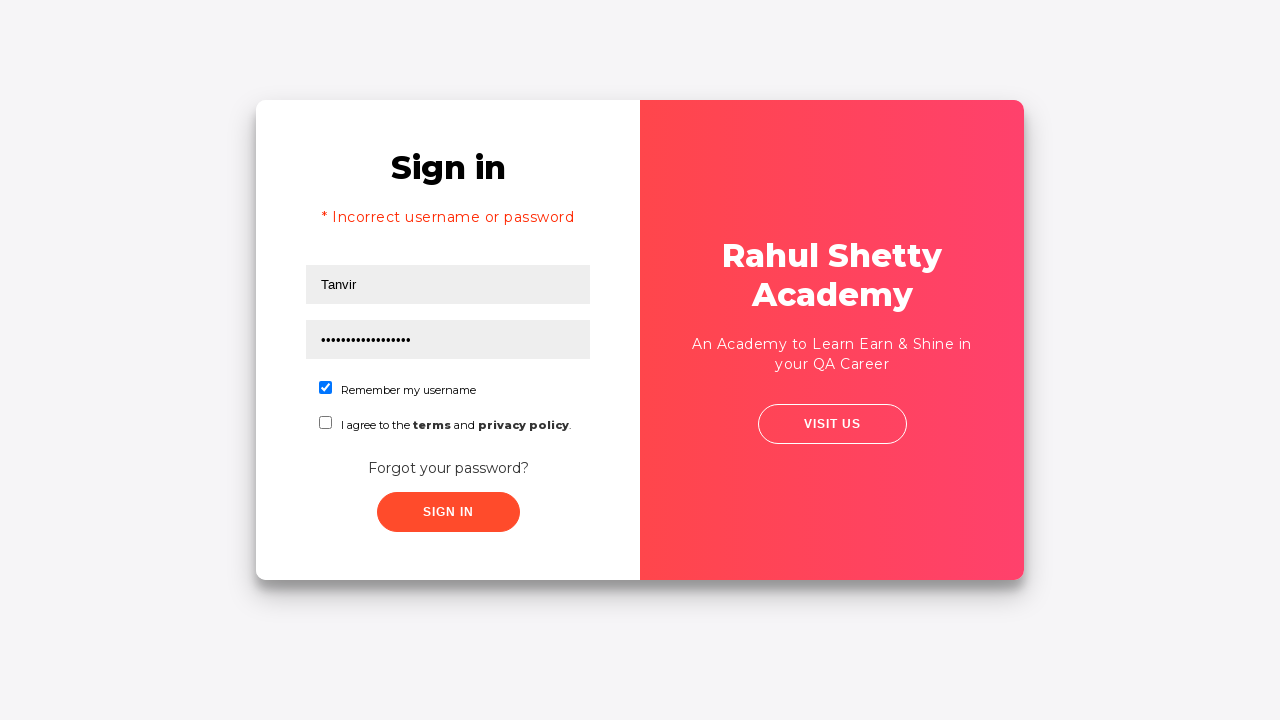

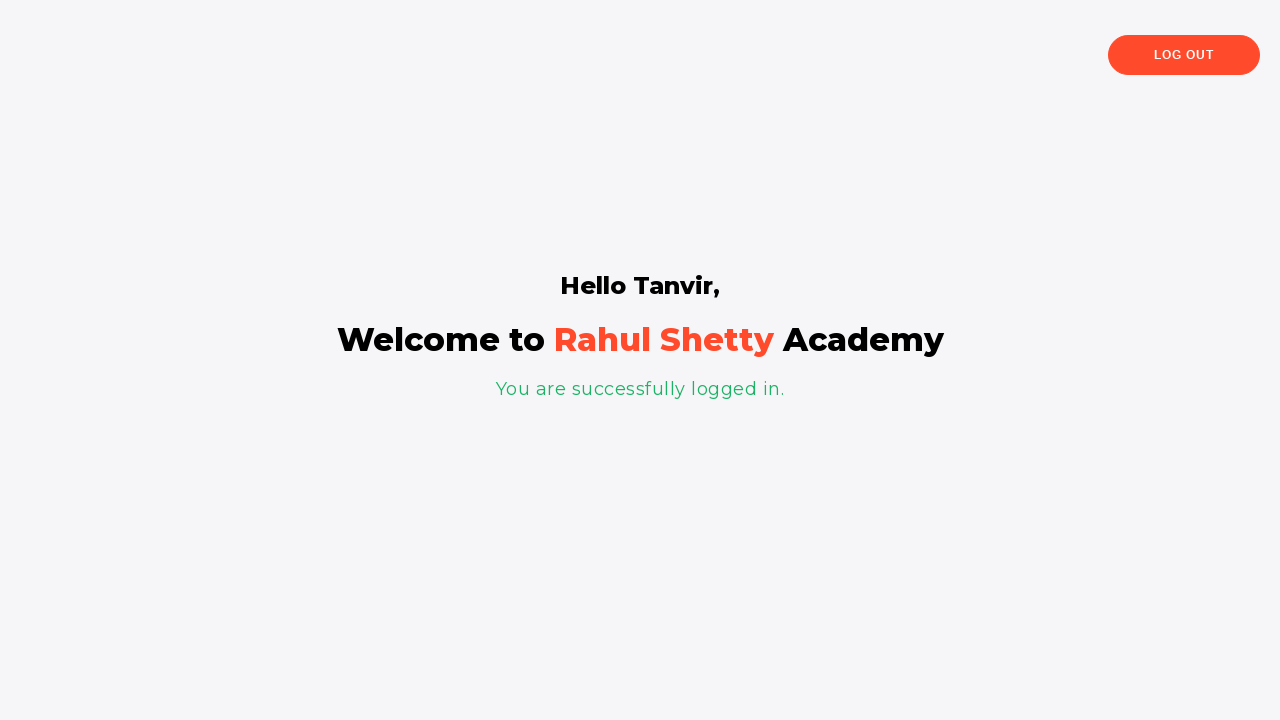